Tests drag and drop functionality on jQueryUI demo page by dragging an element and dropping it onto a target drop zone within an iframe

Starting URL: https://jqueryui.com/droppable

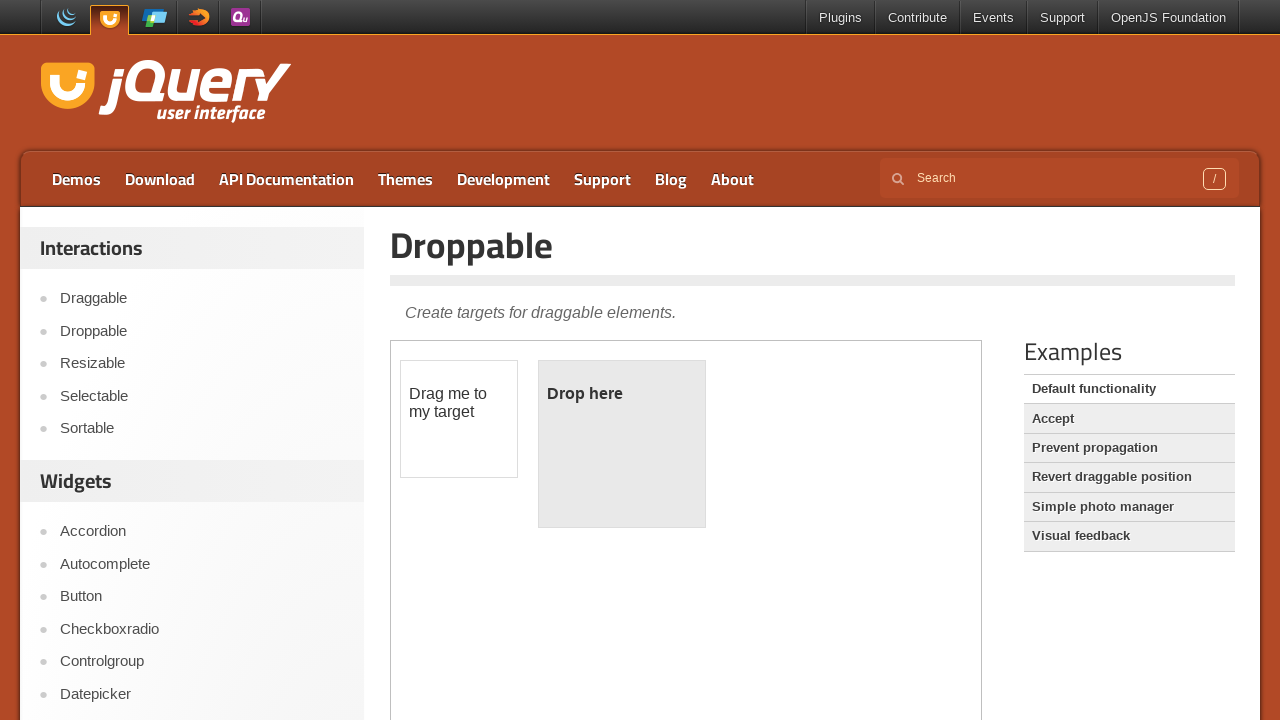

Located the demo iframe on the jQueryUI droppable page
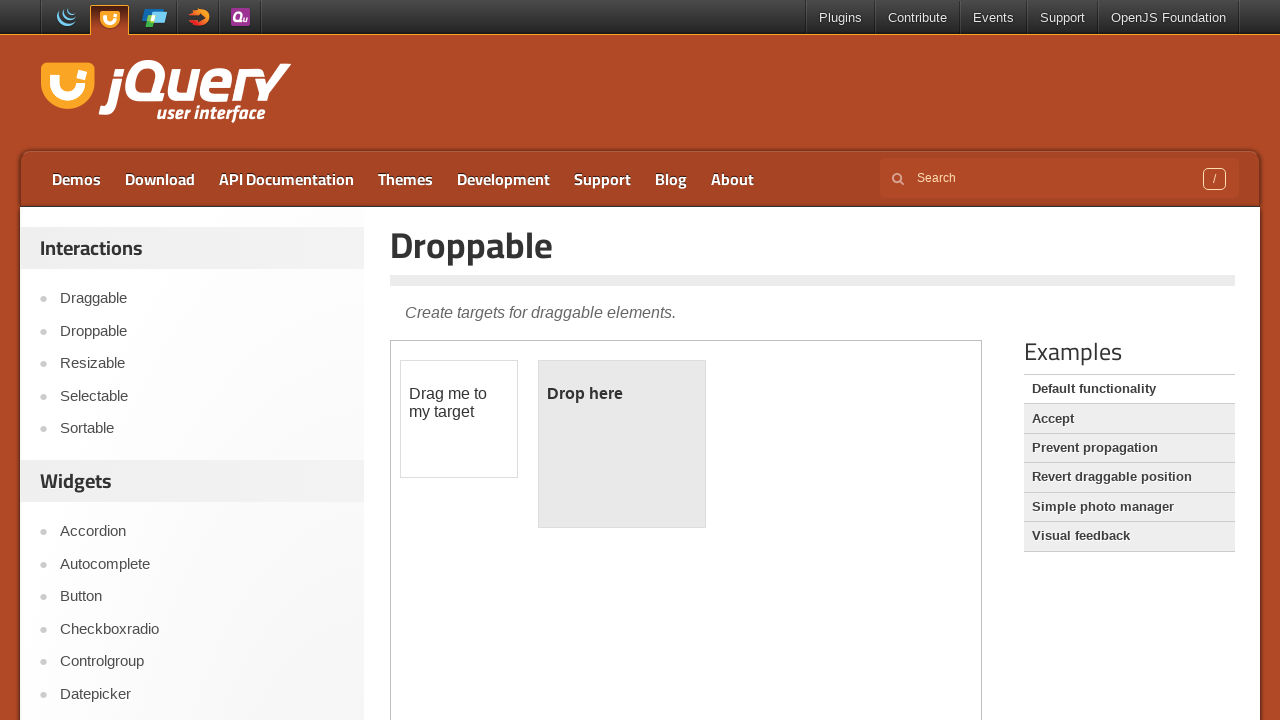

Located the draggable element within the iframe
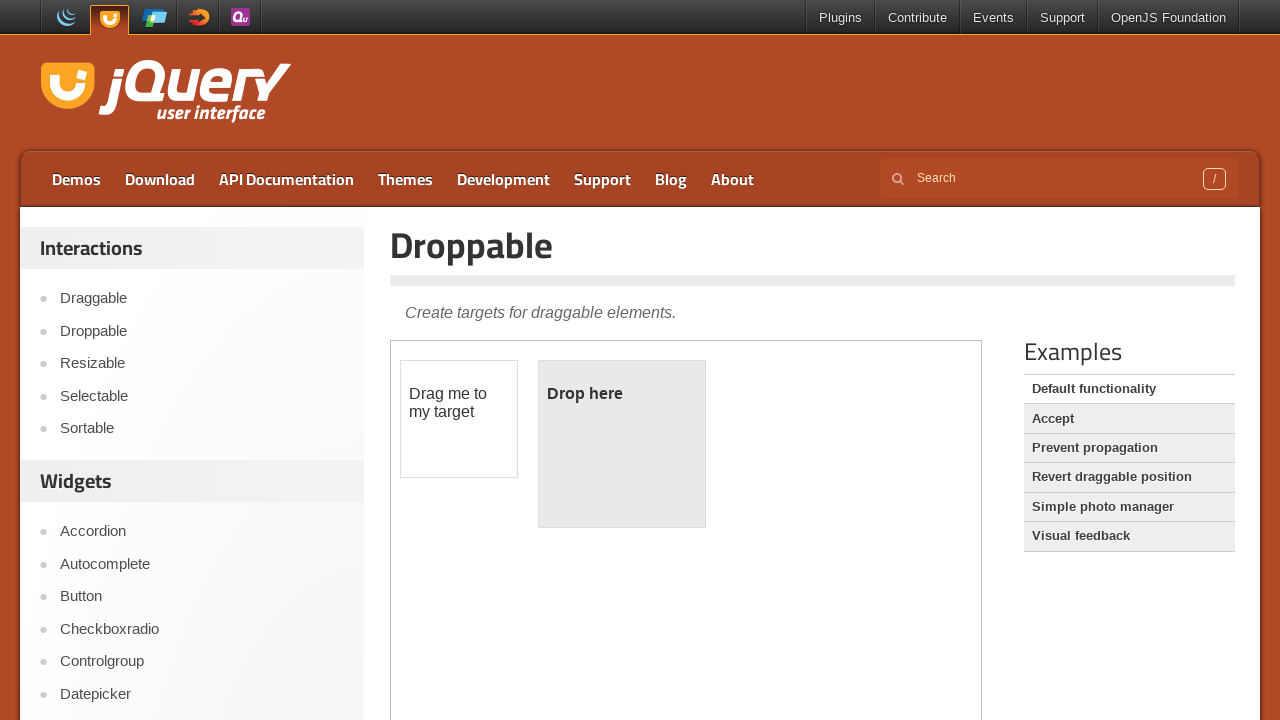

Located the droppable target element within the iframe
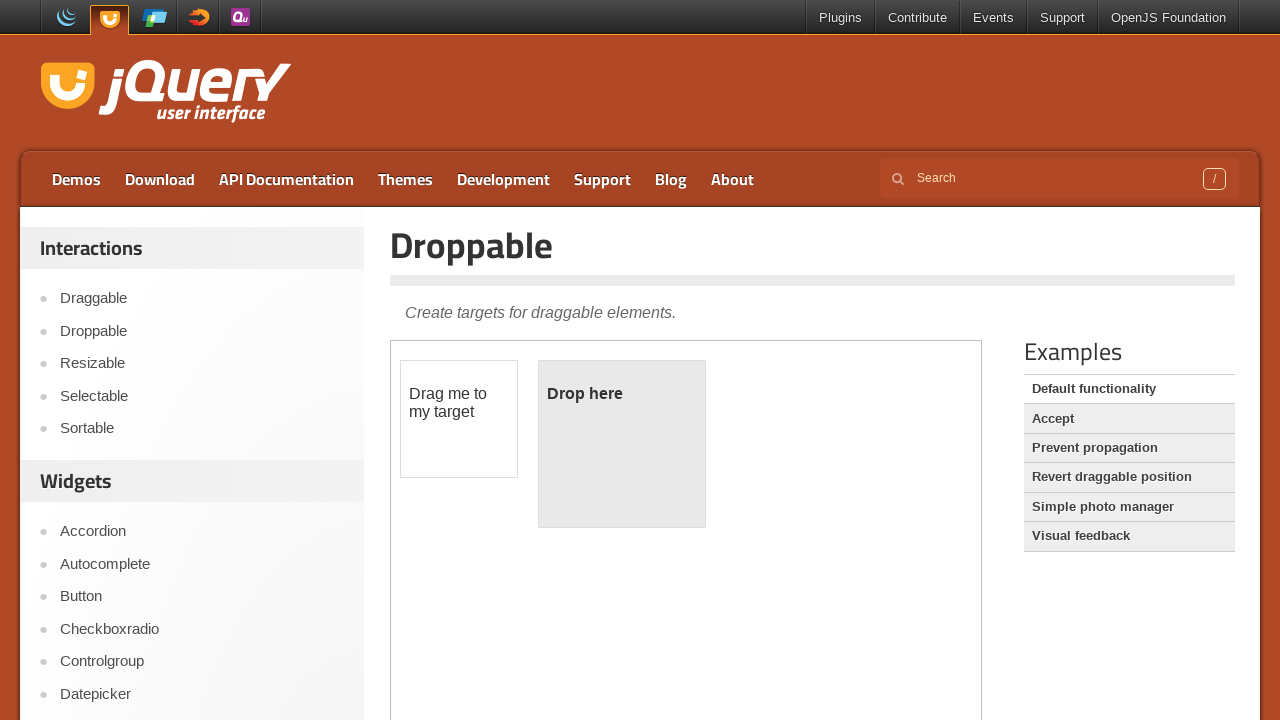

Dragged the draggable element and dropped it onto the droppable target at (622, 444)
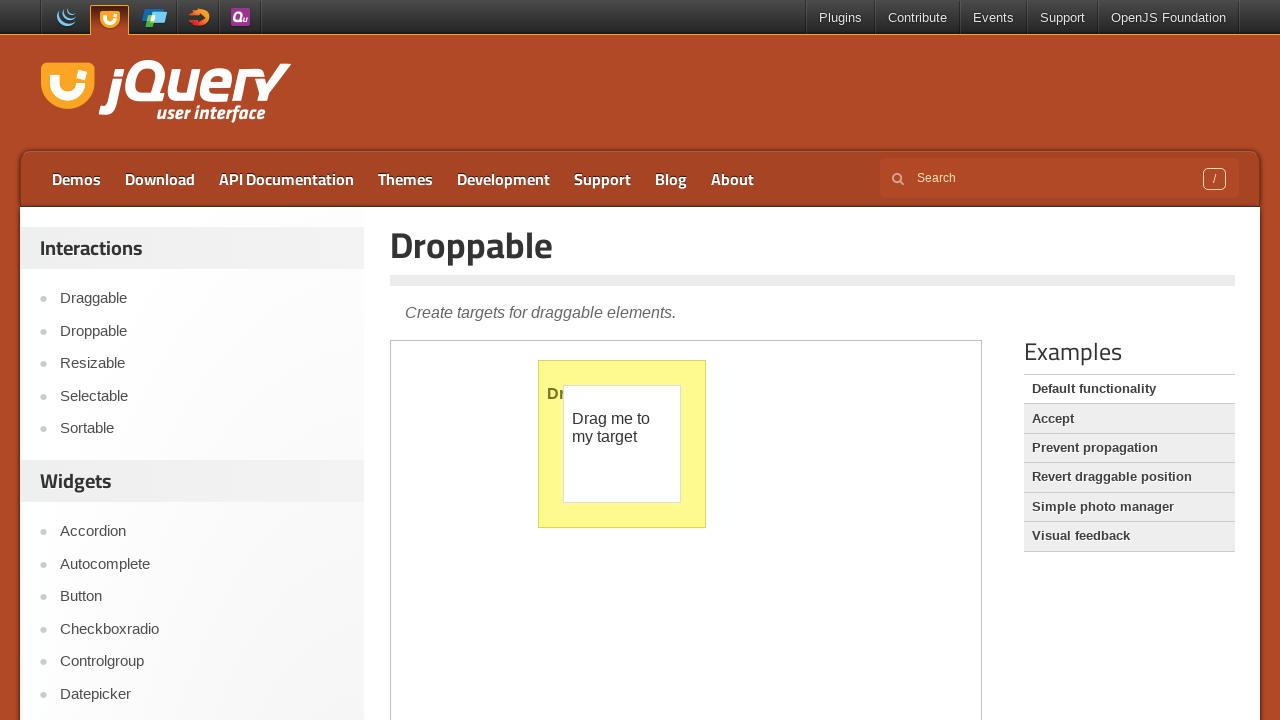

Verified that the drop was successful by confirming the droppable element text changed to 'Dropped!'
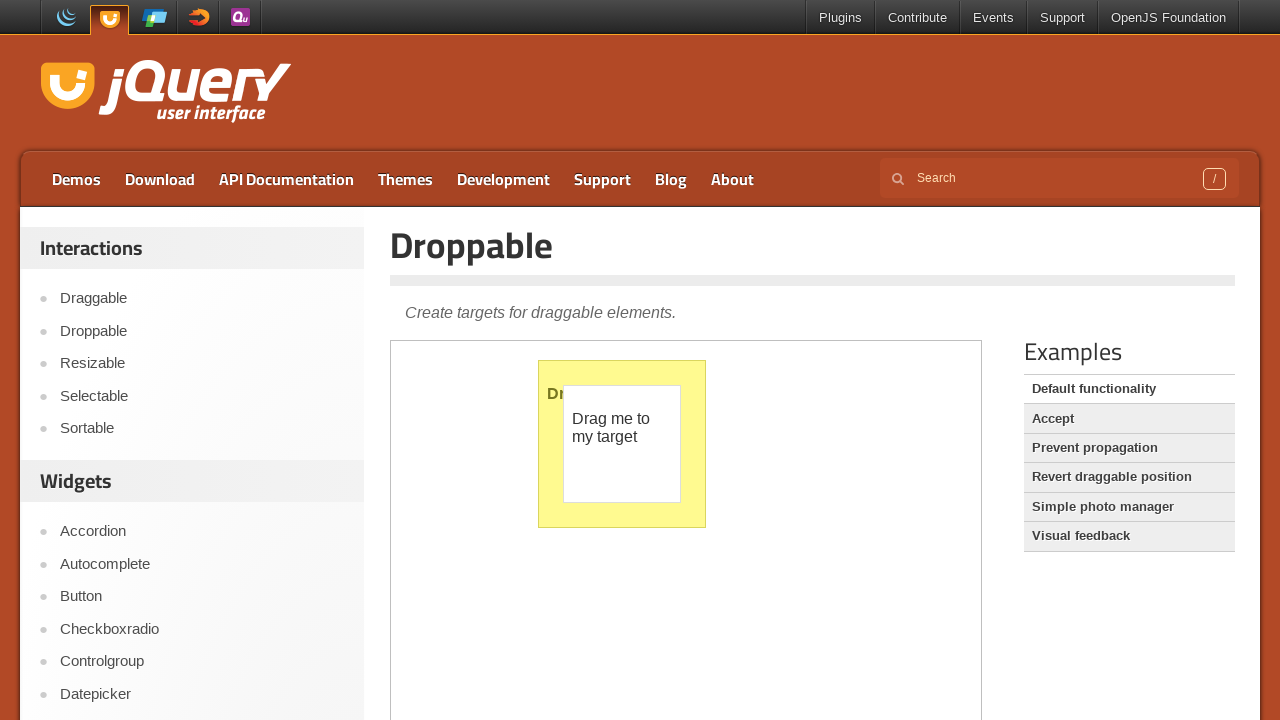

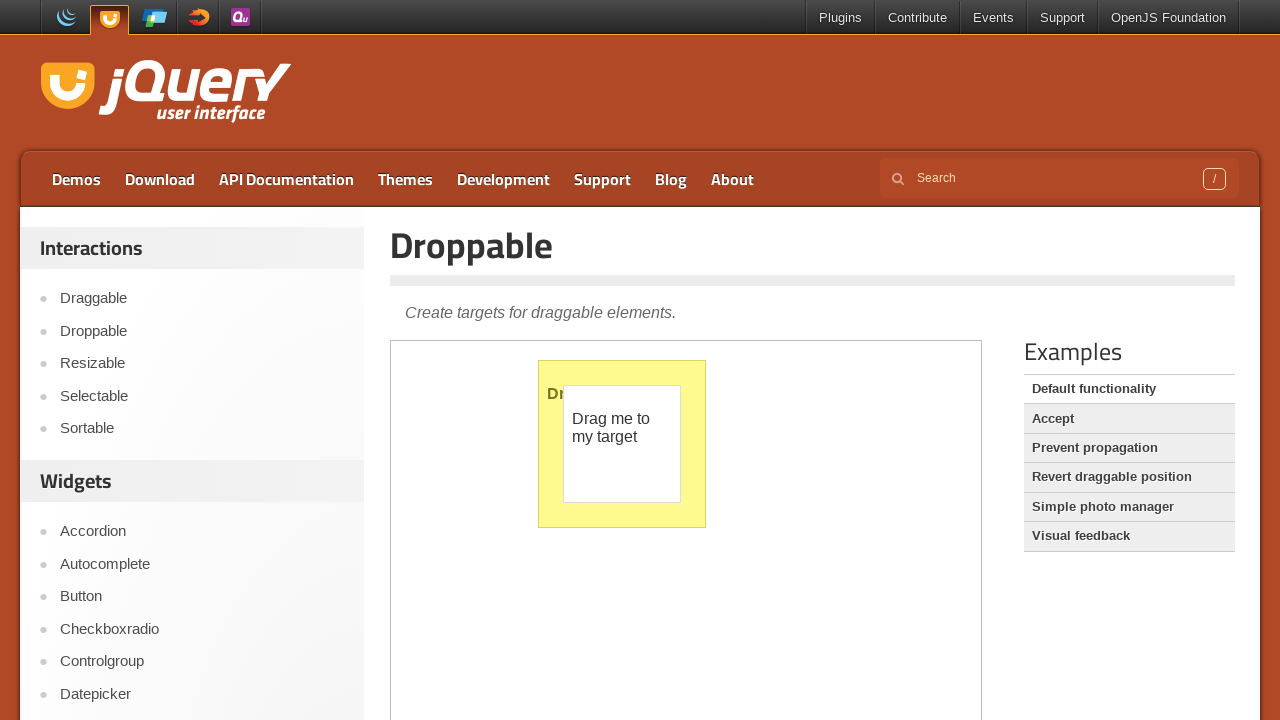